Tests updating a commit's message by first creating a commit, selecting it, modifying the message field, and saving the changes.

Starting URL: https://chinhung.github.io/cakeserver/

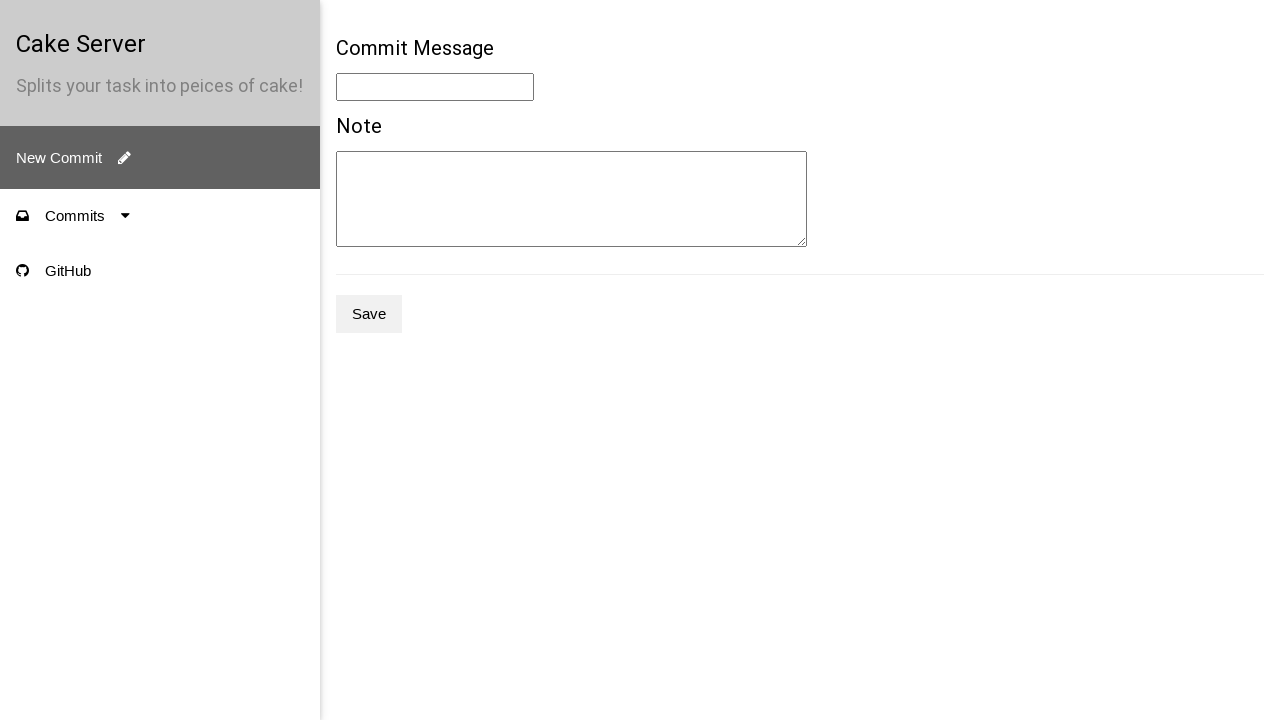

Clicked 'New Commit' button to create a new commit at (160, 158) on .e2e-new-commit
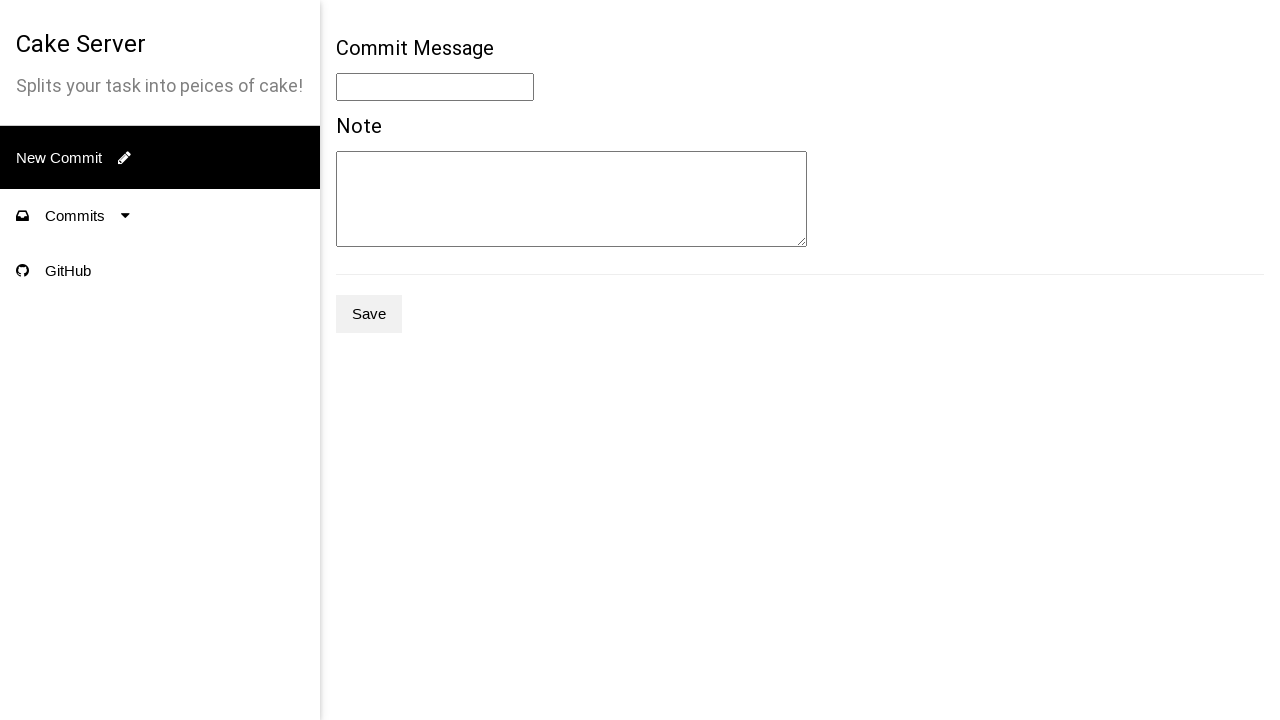

Filled commit message field with 'Original Message' on .e2e-message
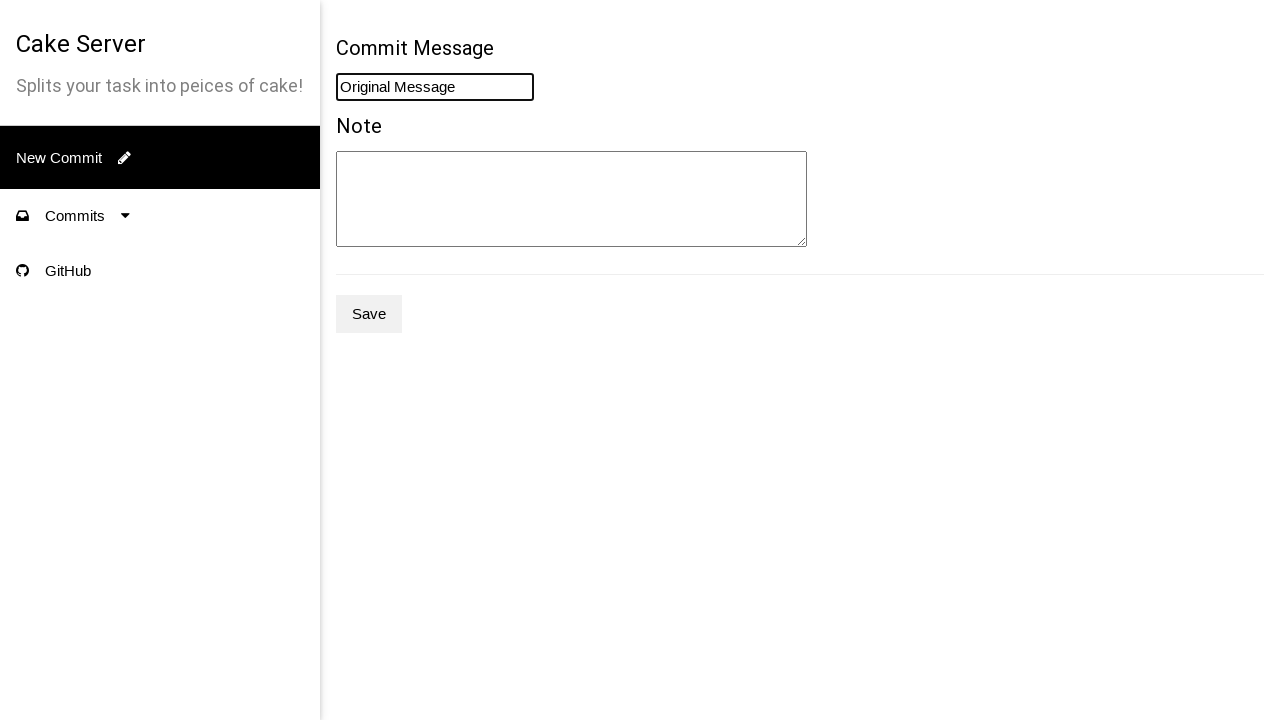

Filled commit note field with 'Original Note' on .e2e-note
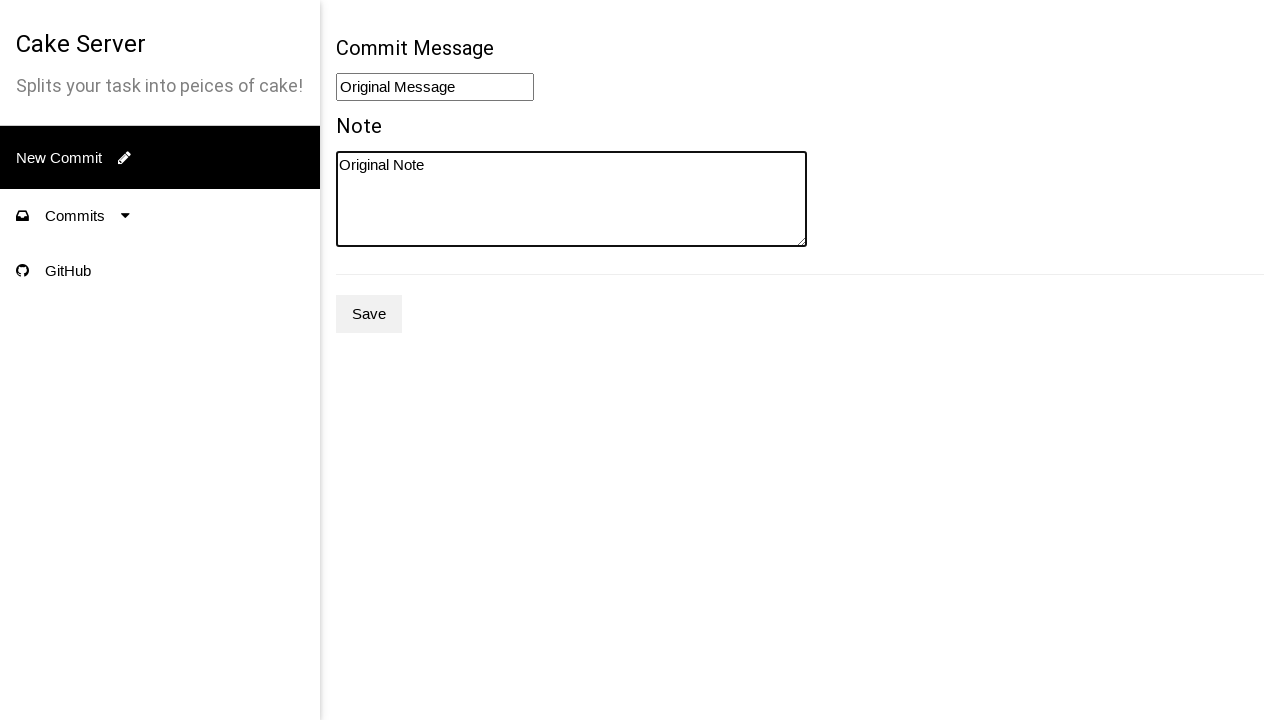

Clicked save button to save the new commit at (369, 314) on .e2e-save
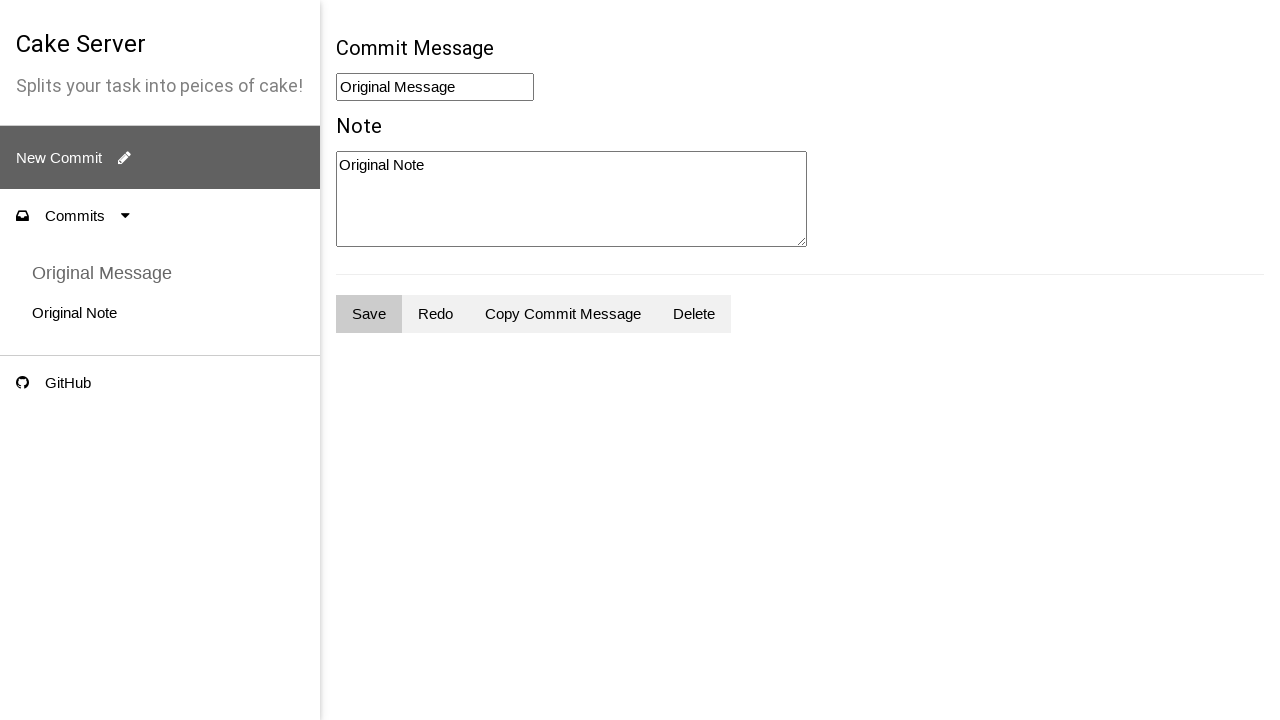

Waited for commit to be saved and appear in the commit list
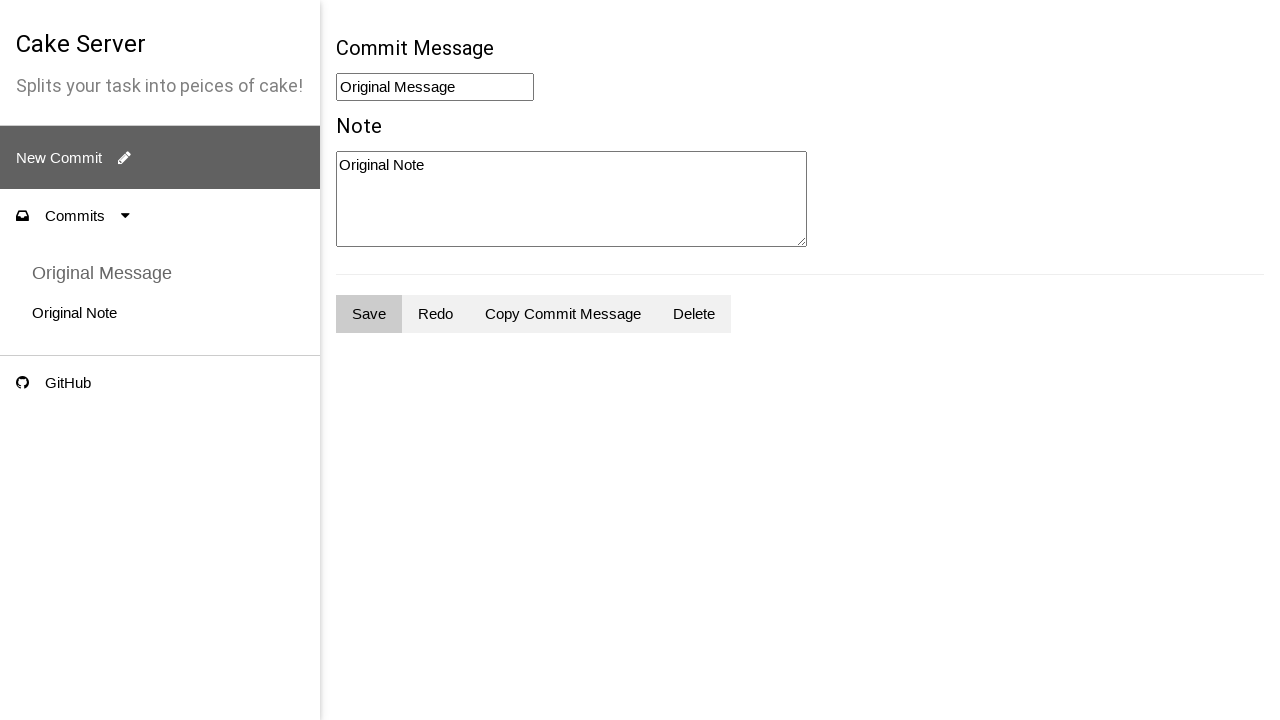

Selected the commit by clicking on its message at (102, 273) on .e2e-commit-message
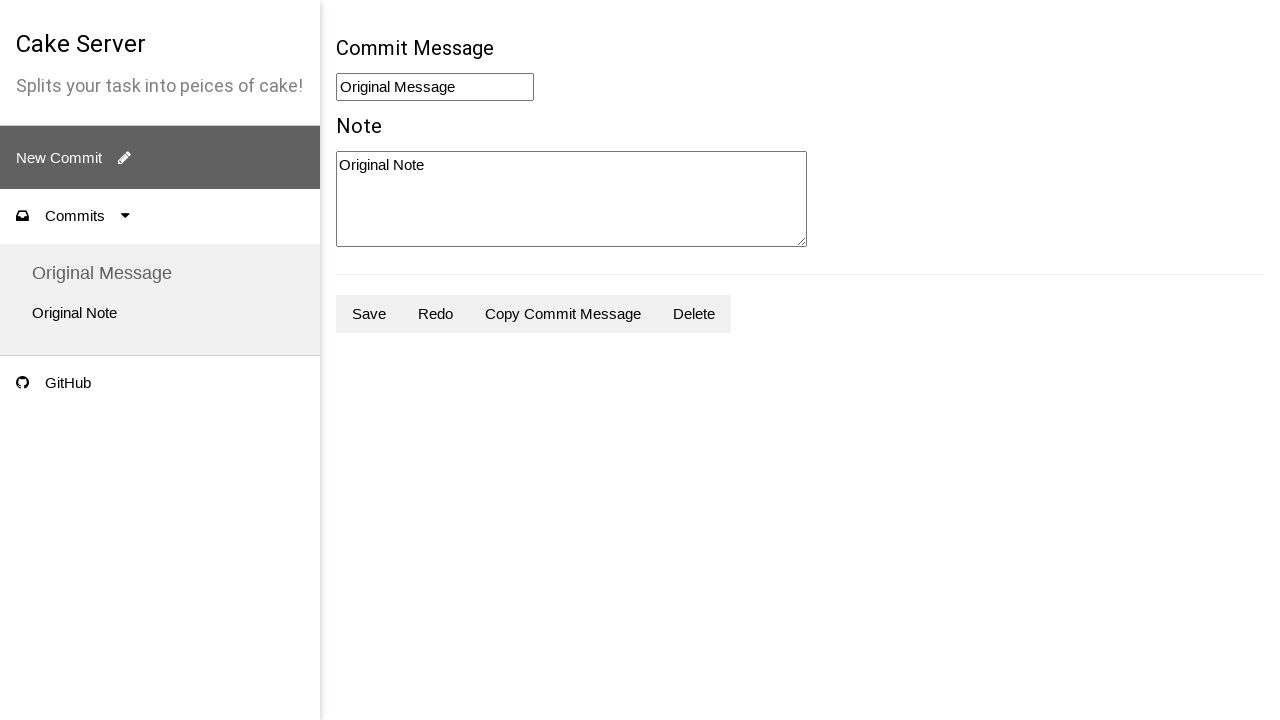

Updated commit message field to 'Updated Message' on .e2e-message
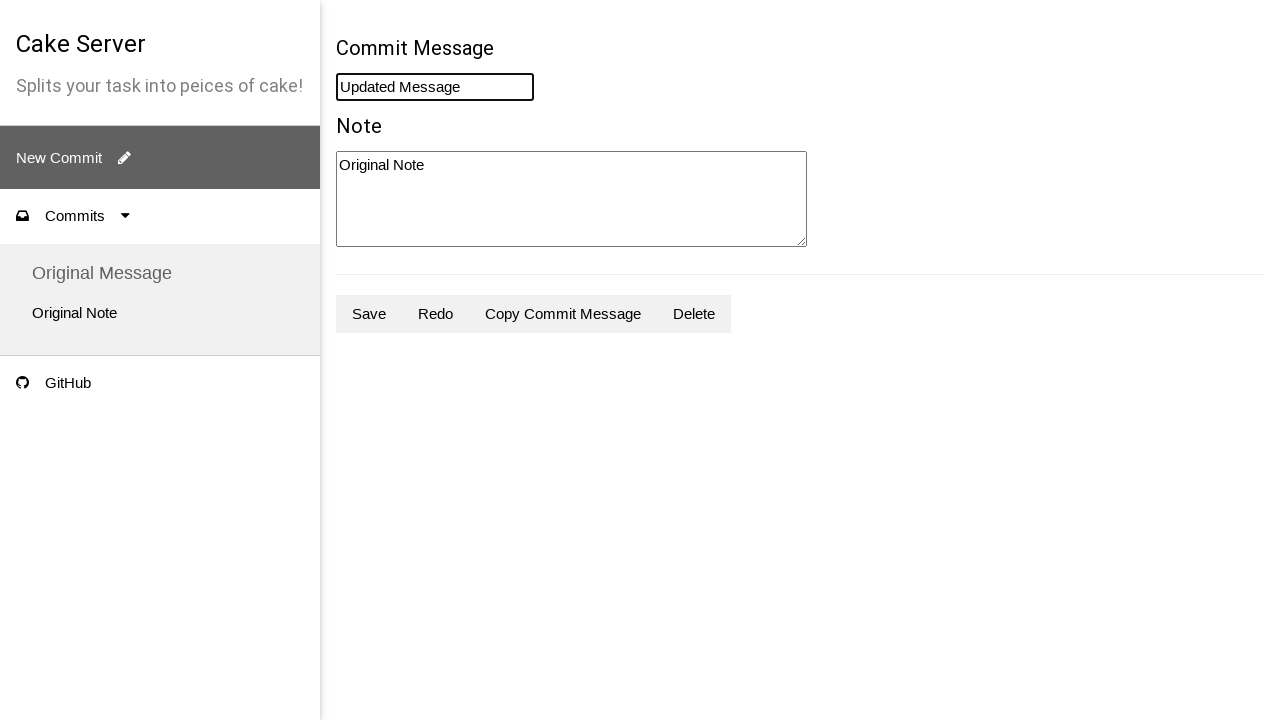

Clicked save button to save the updated commit message at (369, 314) on .e2e-save
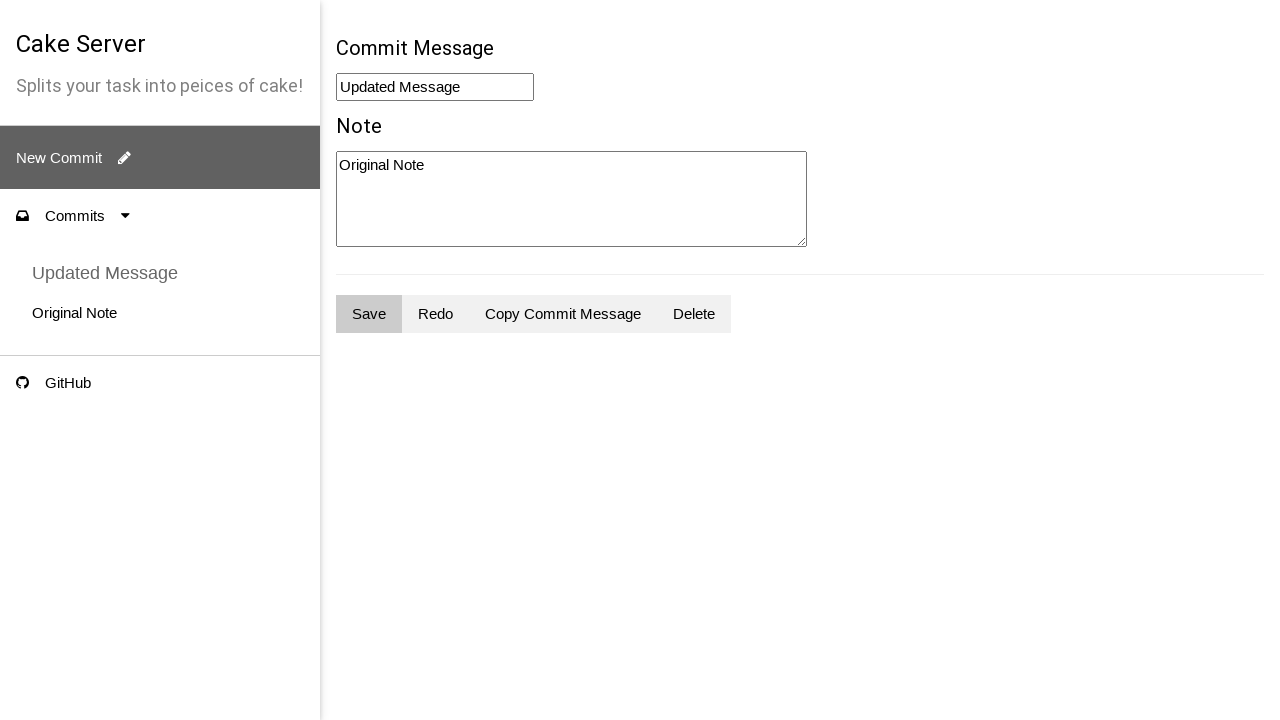

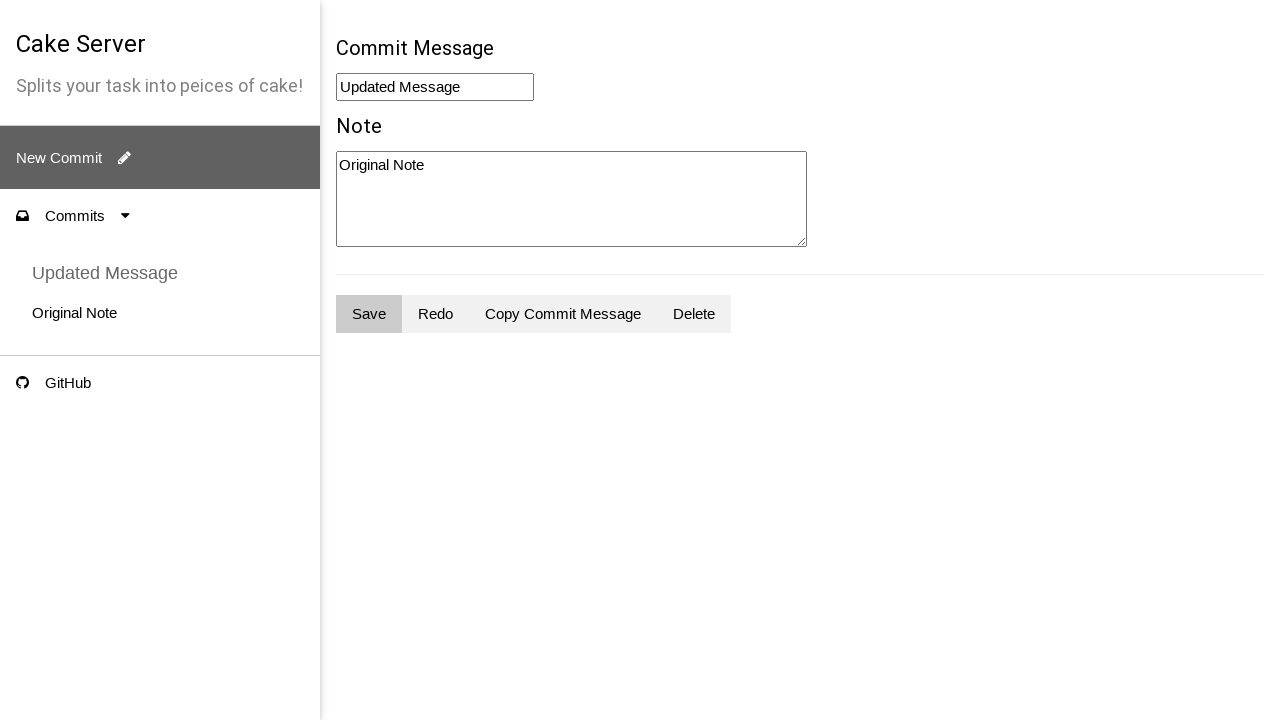